Tests a custom dropdown element by opening it and selecting different color options (Red and Blue)

Starting URL: https://dmytro-ch21.github.io/html/web-elements.html

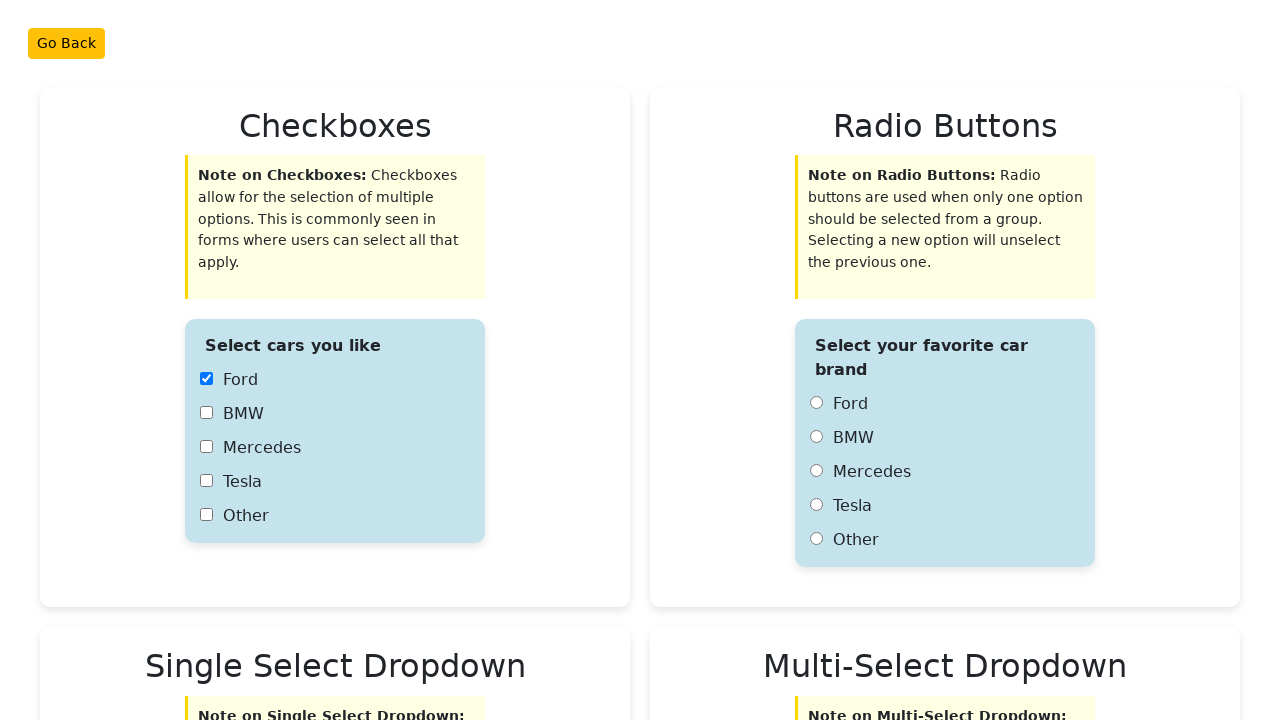

Located custom dropdown element with id 'custom-select'
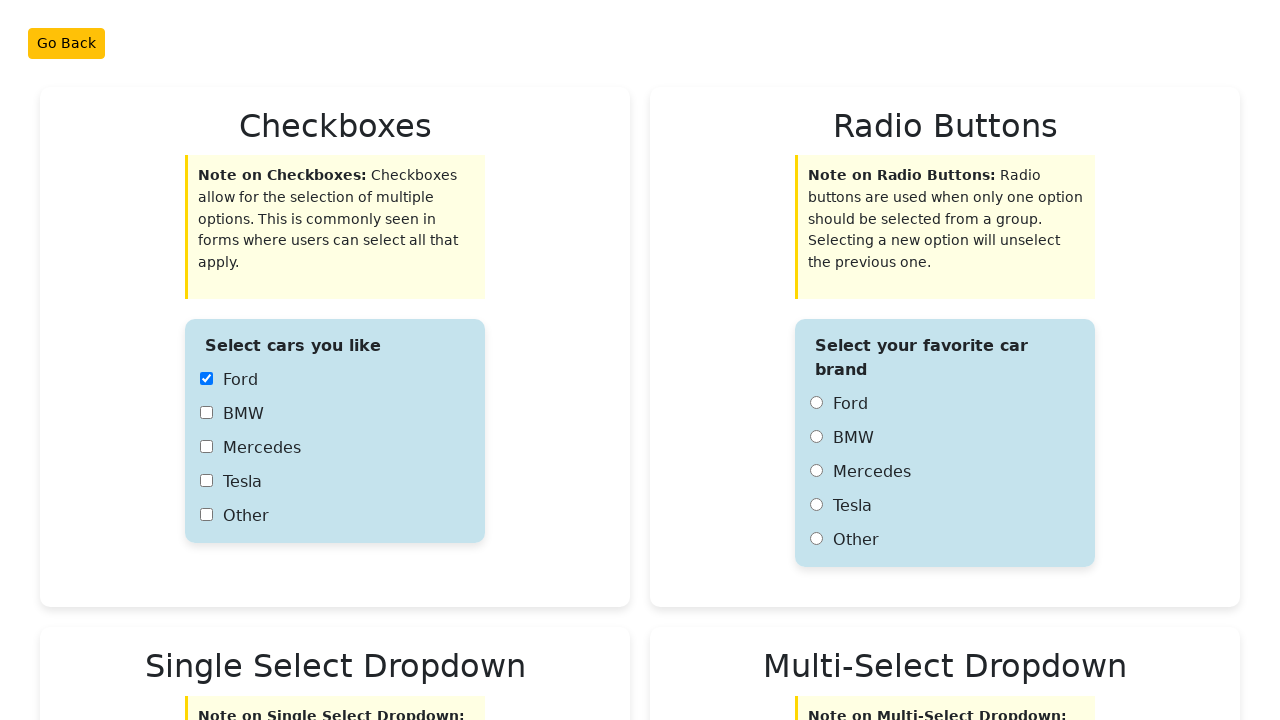

Scrolled dropdown into view
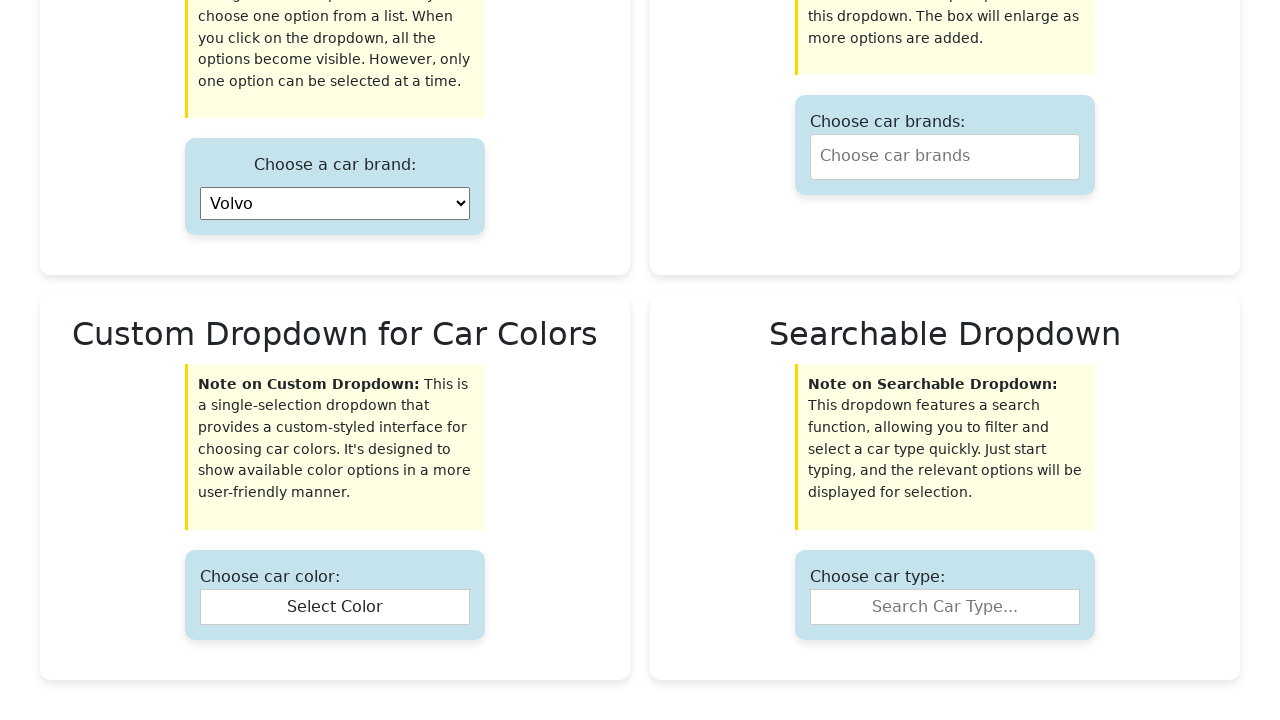

Opened custom dropdown at (335, 607) on #custom-select
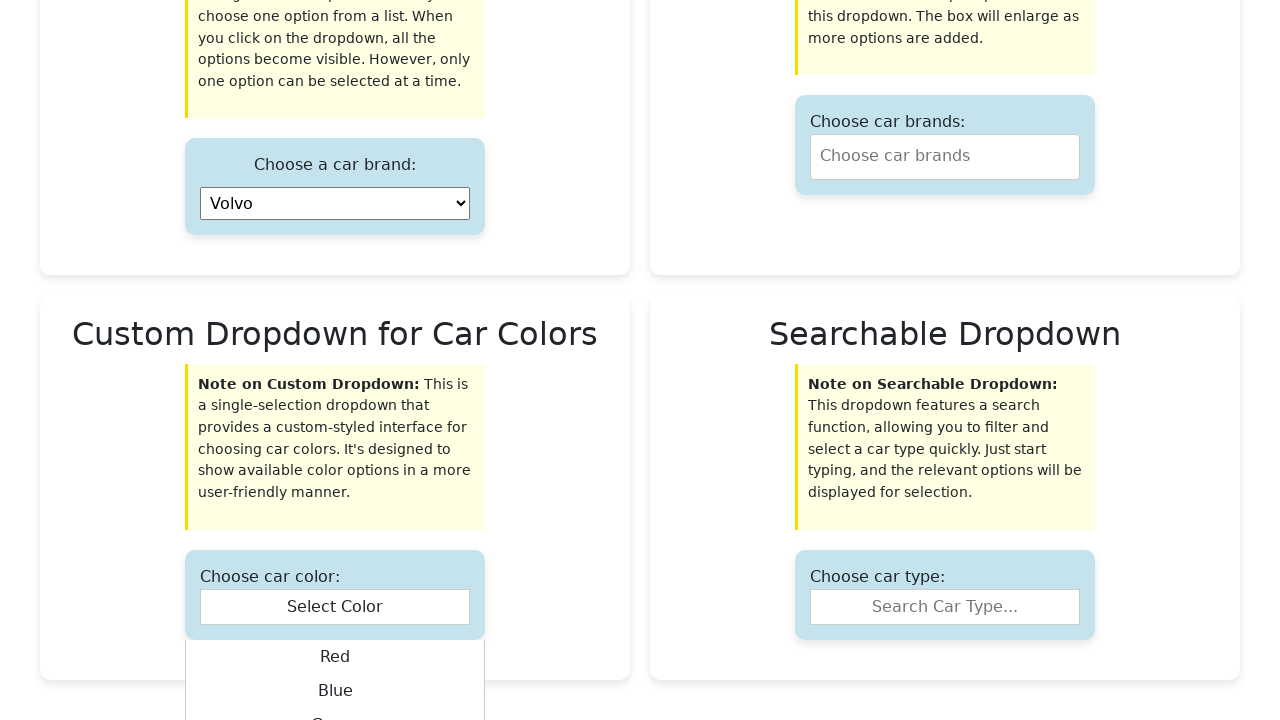

Selected 'Red' option from dropdown at (335, 657) on xpath=//div[@class='custom-options']/div[text()='Red']
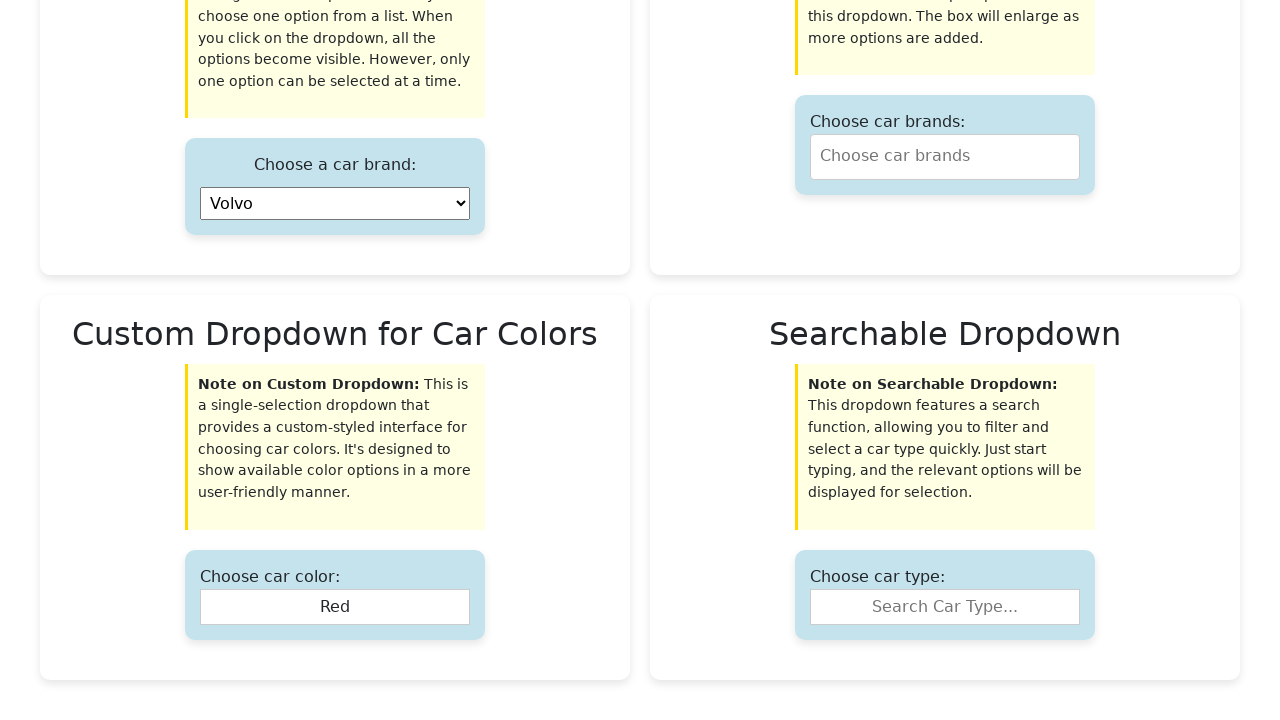

Opened custom dropdown again at (335, 607) on #custom-select
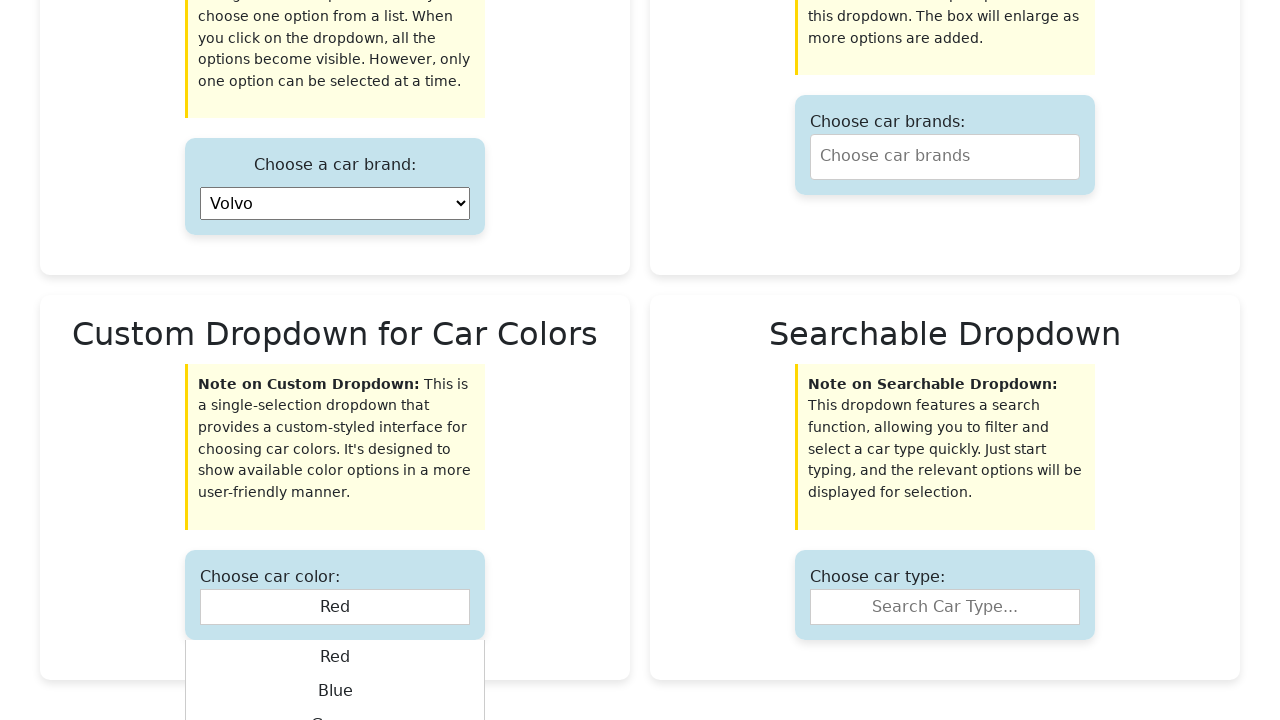

Selected 'Blue' option from dropdown at (335, 691) on xpath=//div[@class='custom-options']/div[text()='Blue']
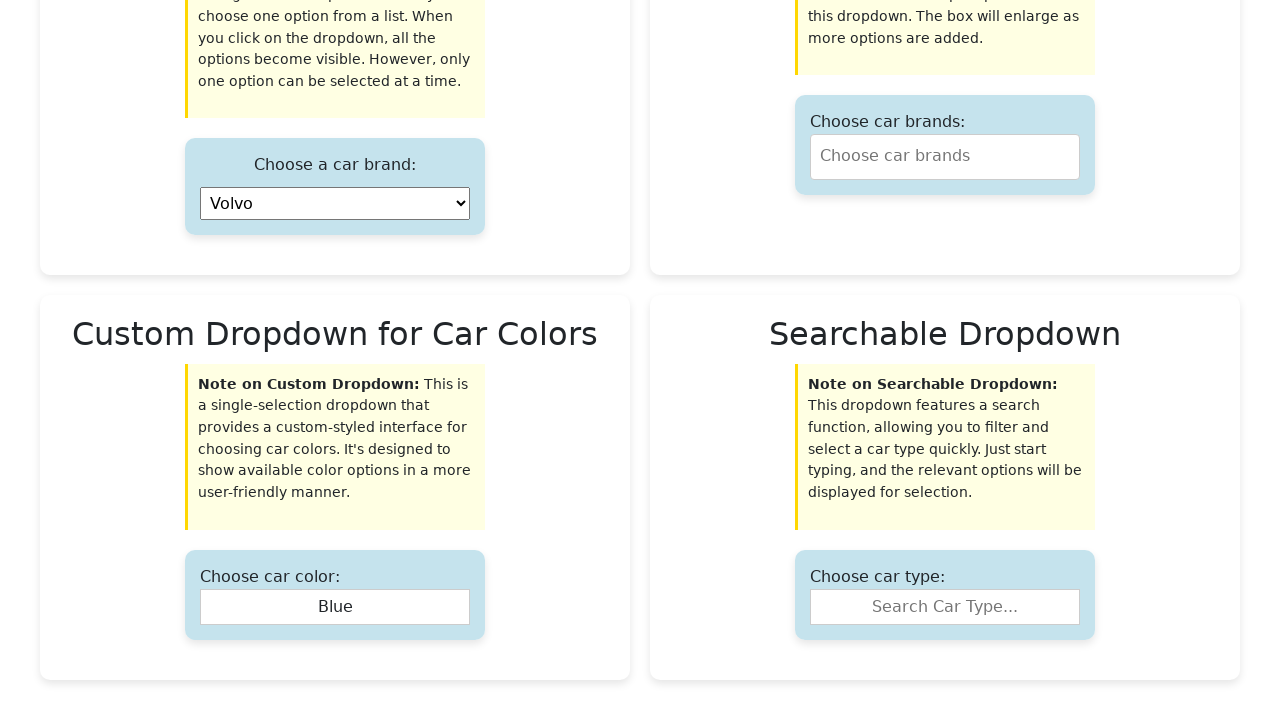

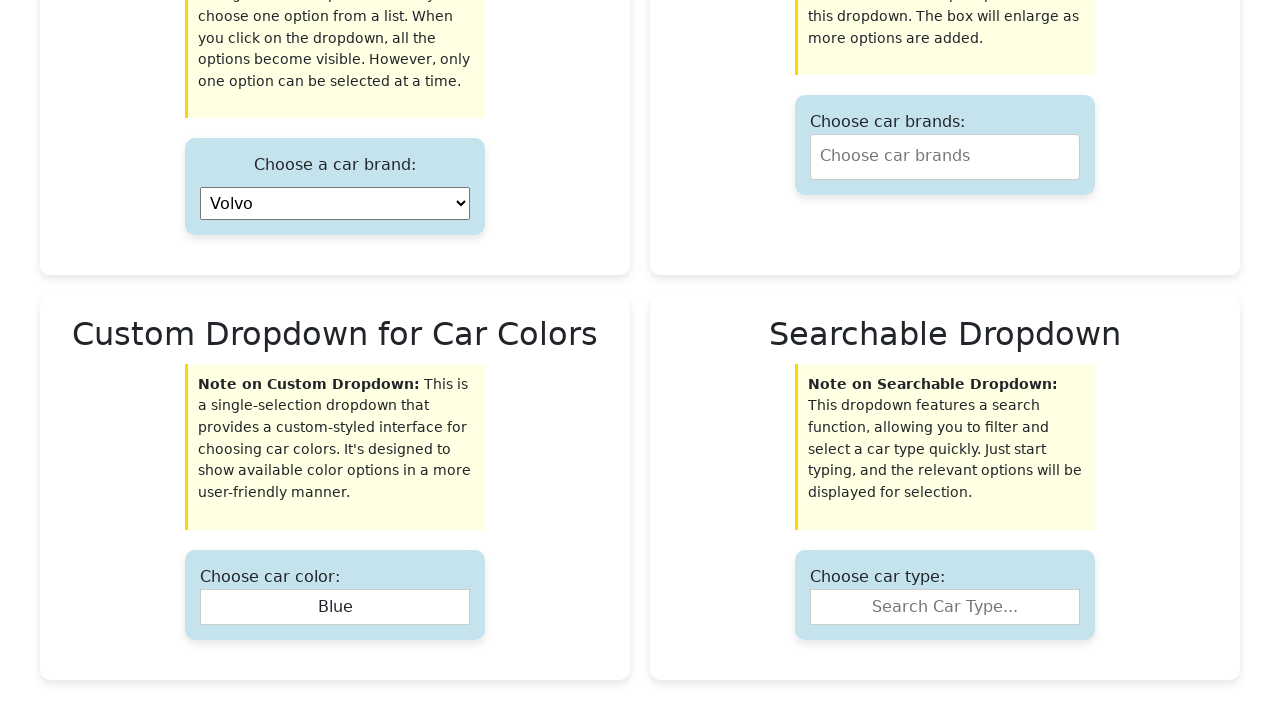